Tests that the "Click Me" button is clickable and visible

Starting URL: https://demoqa.com/buttons

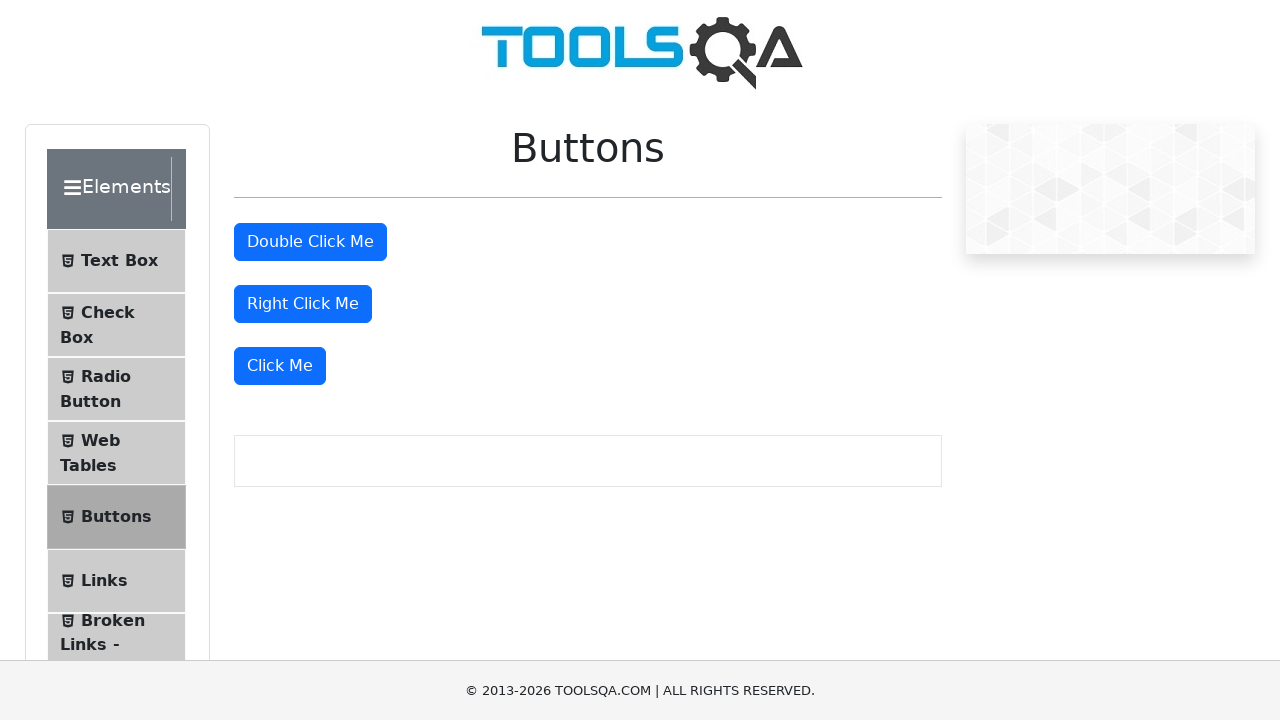

Waited for 'Click Me' button to become visible
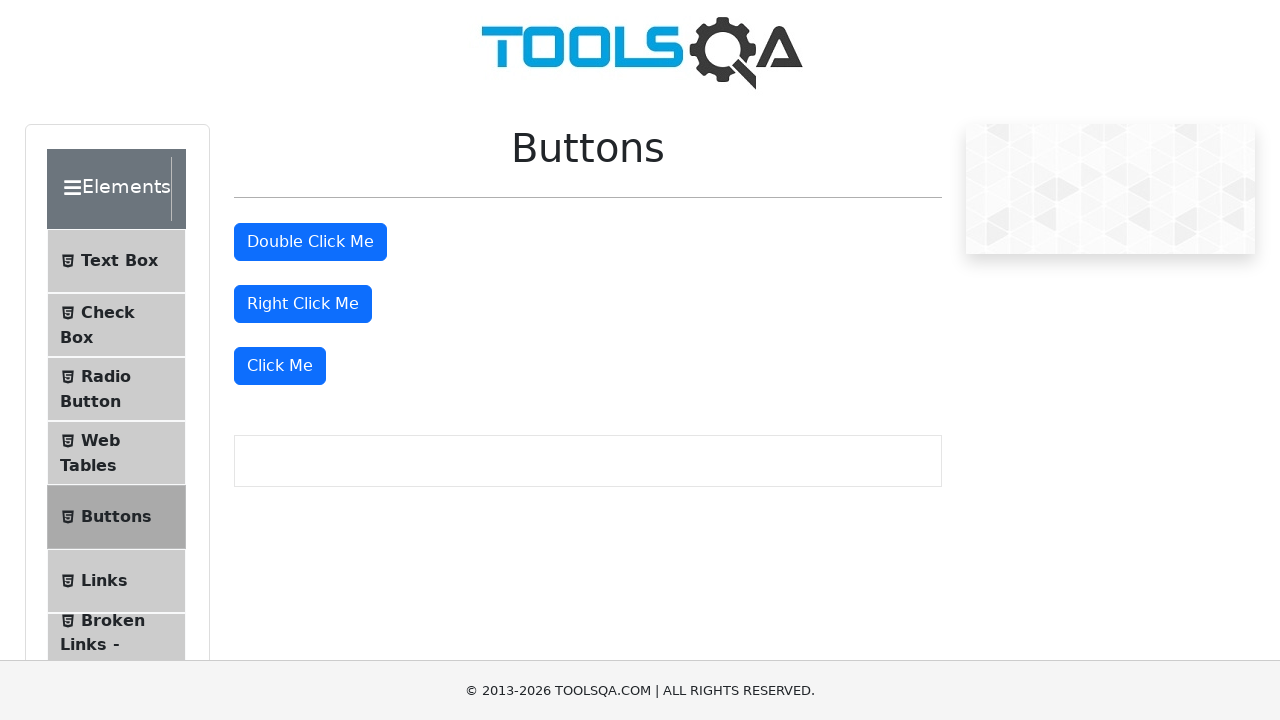

Asserted that 'Click Me' button is visible
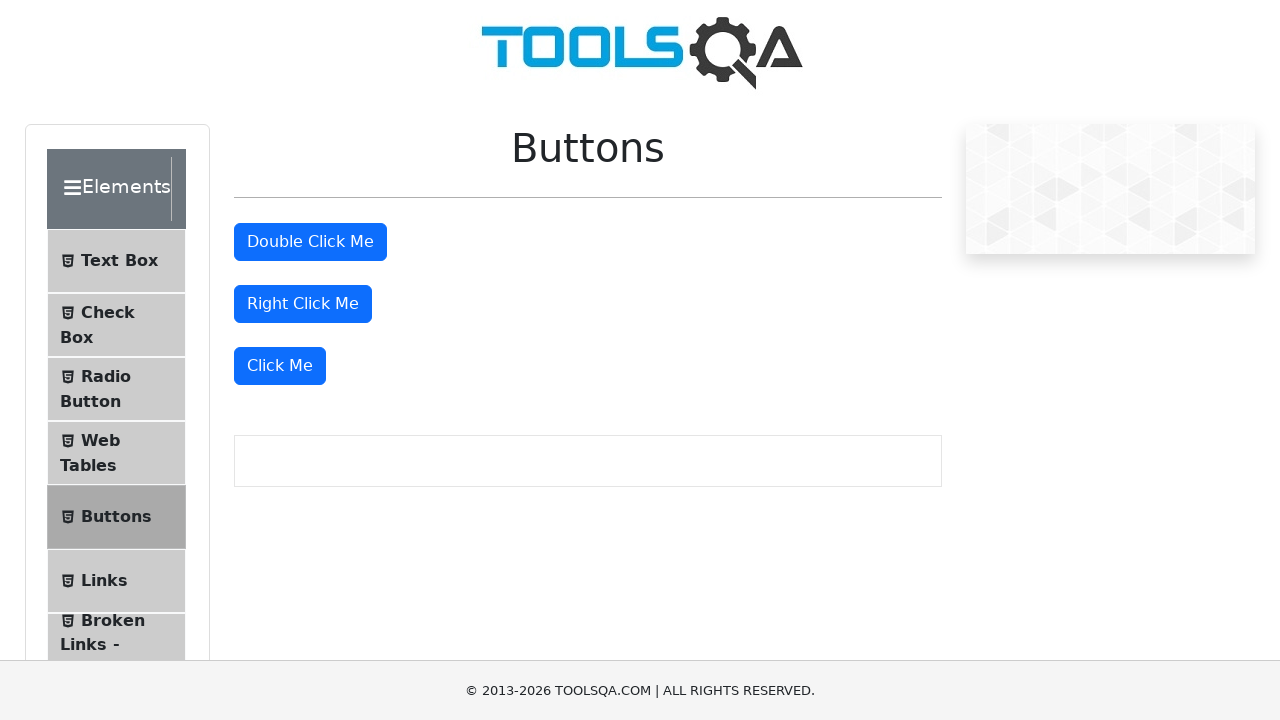

Asserted that 'Click Me' button is enabled
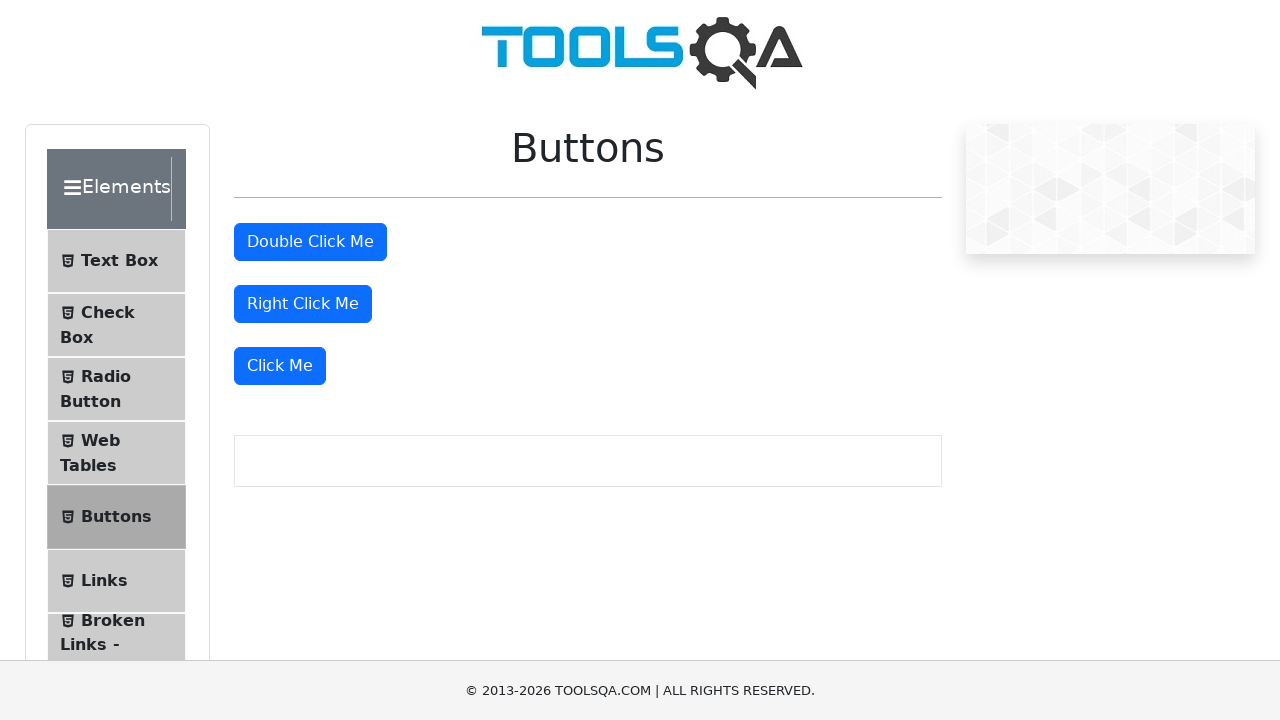

Clicked the 'Click Me' button at (280, 366) on text=Click Me >> nth=-1
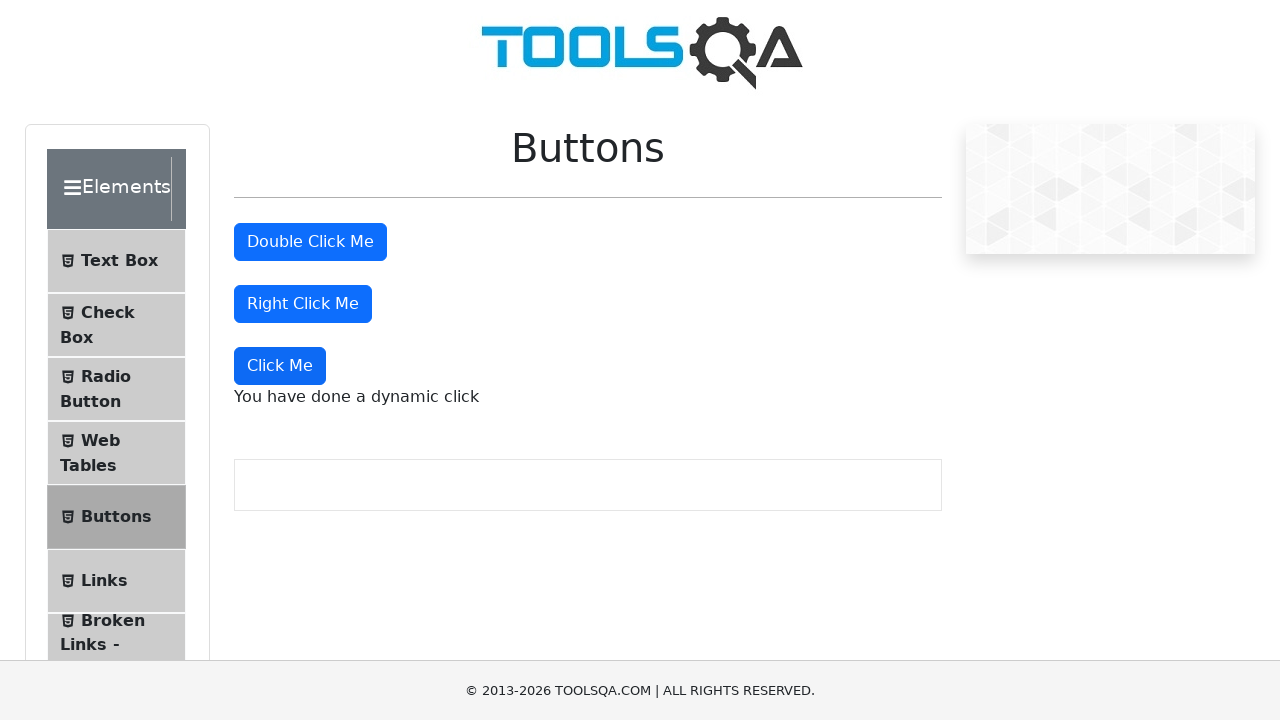

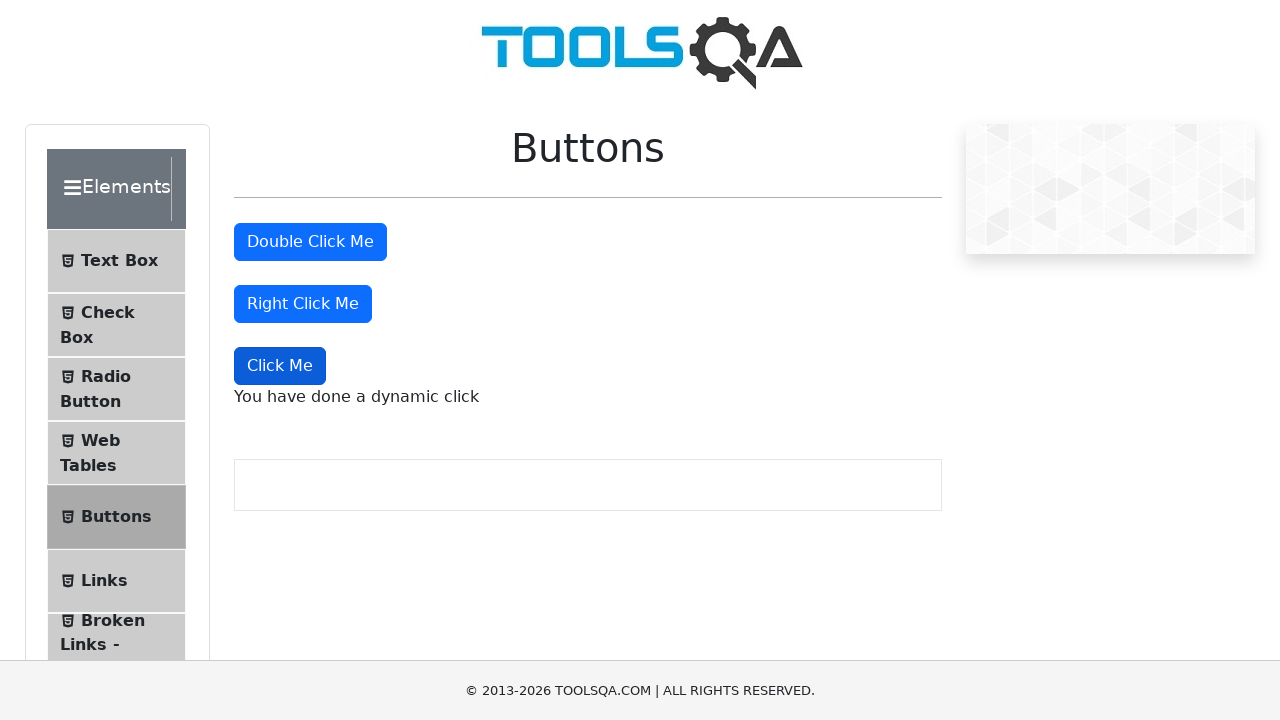